Tests navigation on Elemental Selenium website by clicking through tips, sorting options, and navigating to External Resources and Get Involved pages

Starting URL: https://elementalselenium.com/

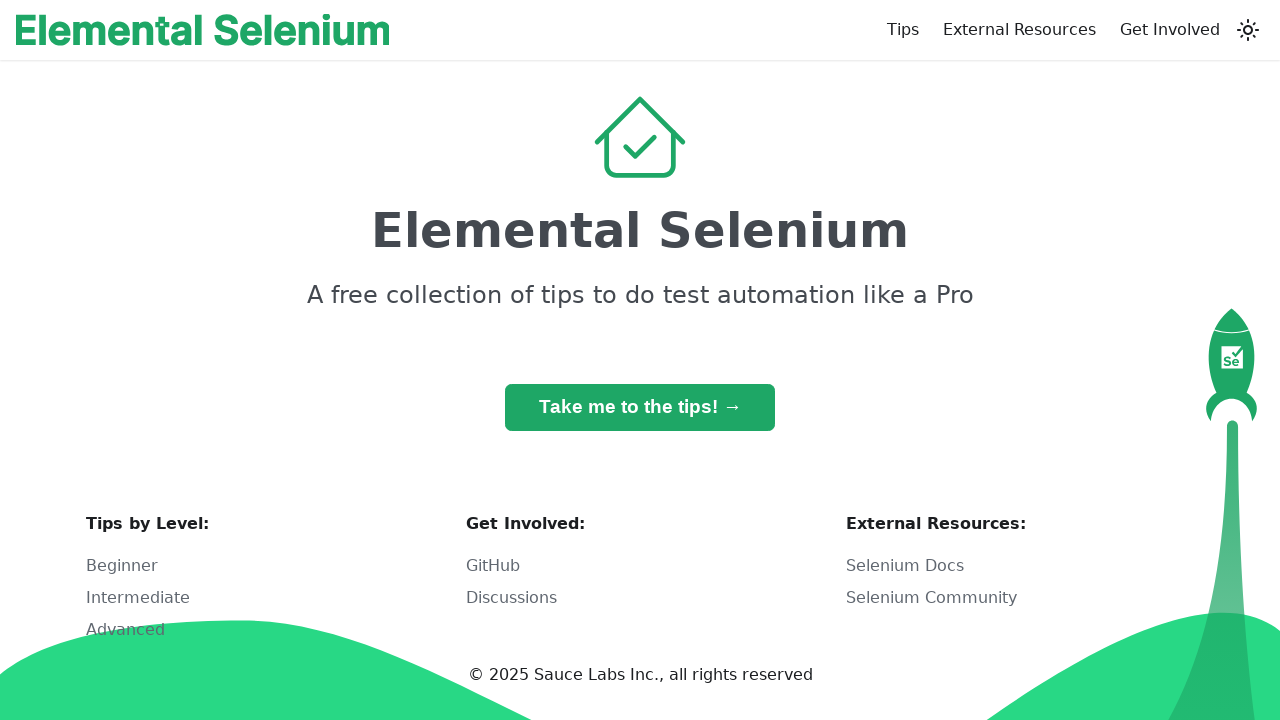

Clicked 'Take me to the tips!' button to navigate to tips at (640, 407) on xpath=//button[text()='Take me to the tips! ']
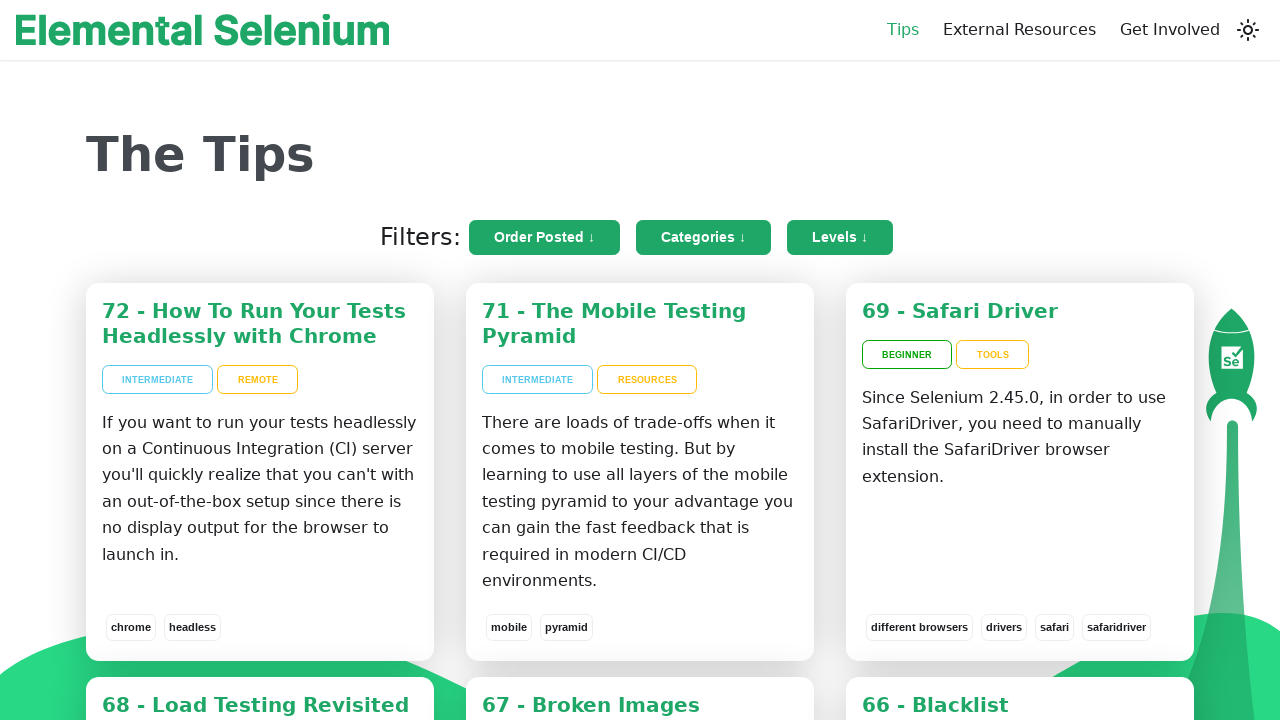

Verified INTERMEDIATE text appeared on tips page
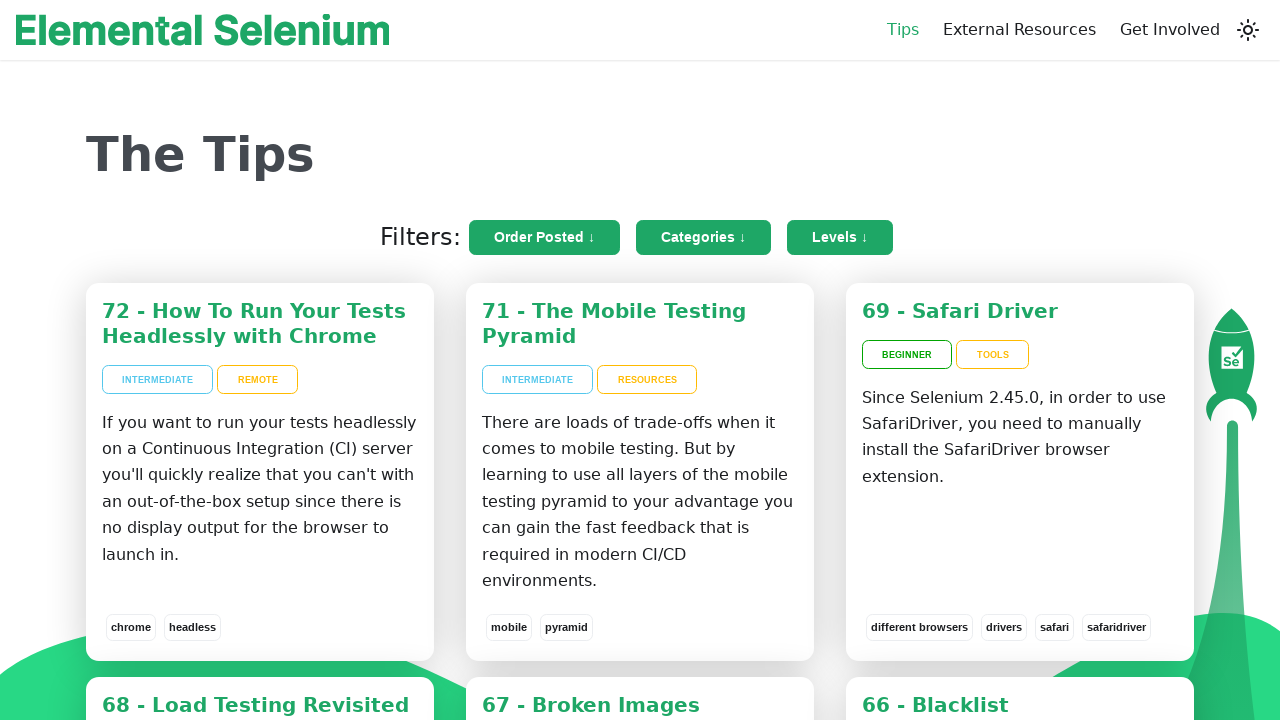

Navigated back to previous page
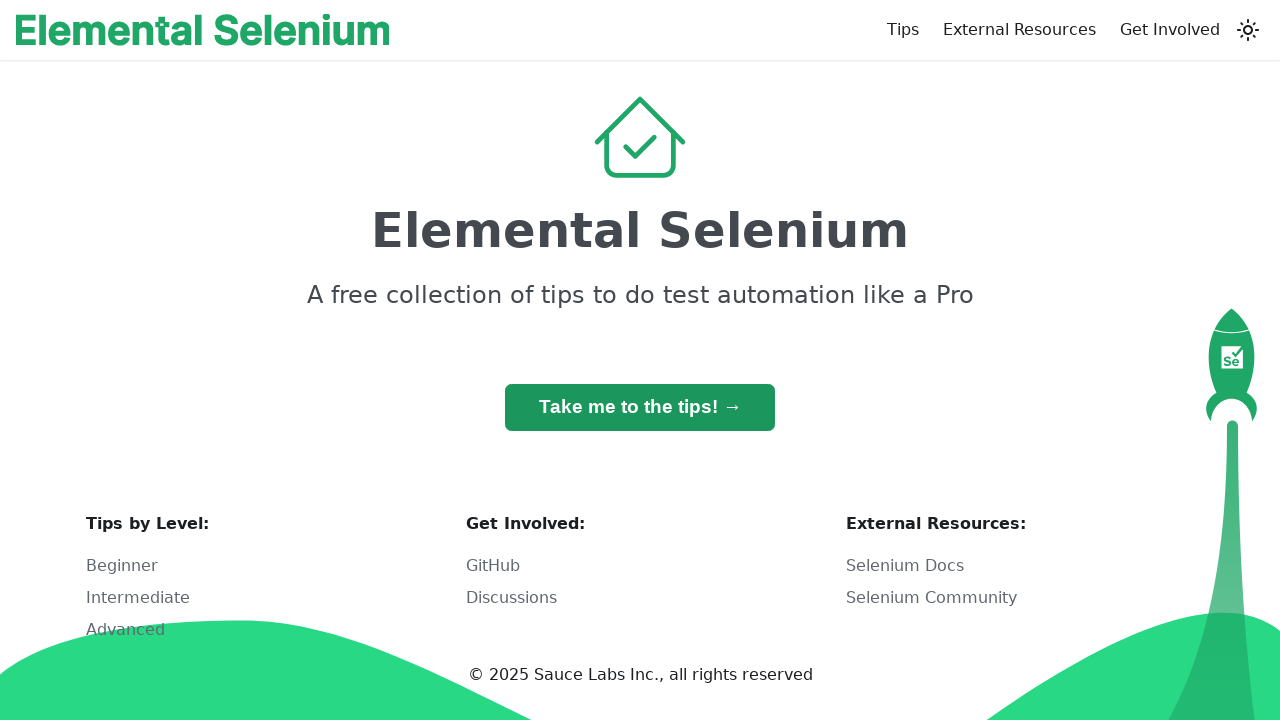

Clicked 'Take me to the tips!' button again at (640, 407) on xpath=//button[text()='Take me to the tips! ']
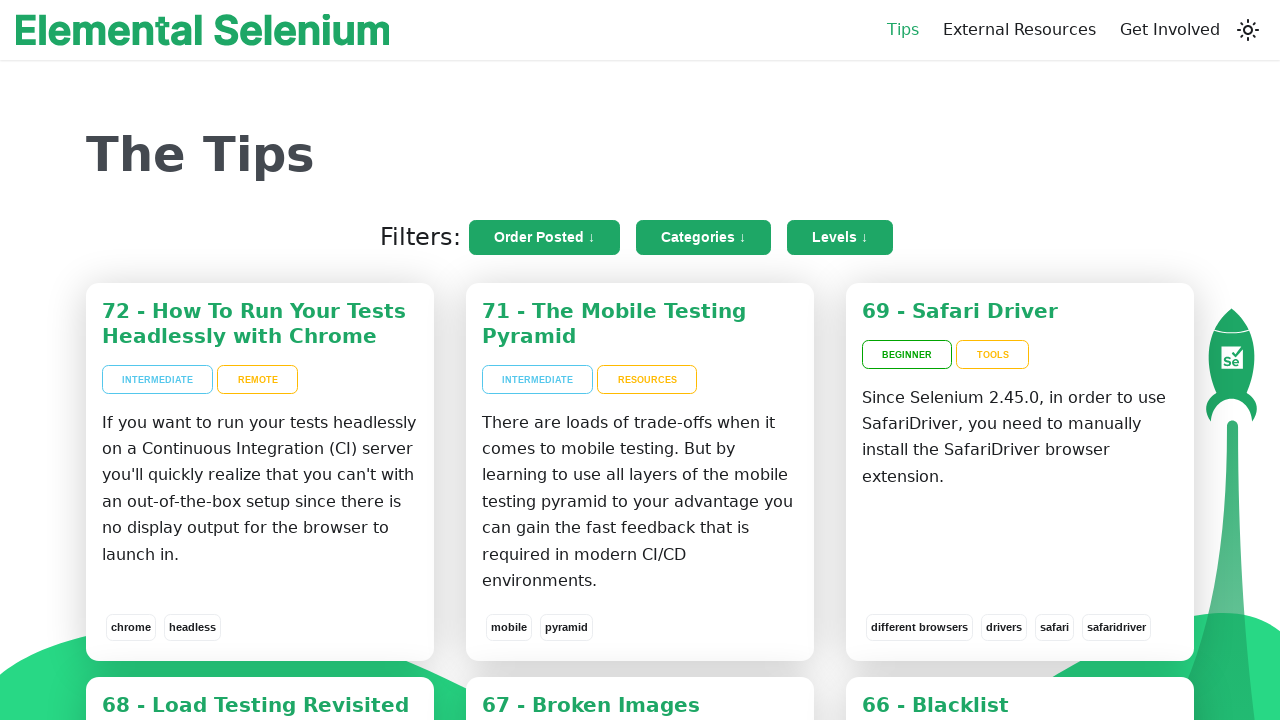

Verified INTERMEDIATE text appeared again on tips page
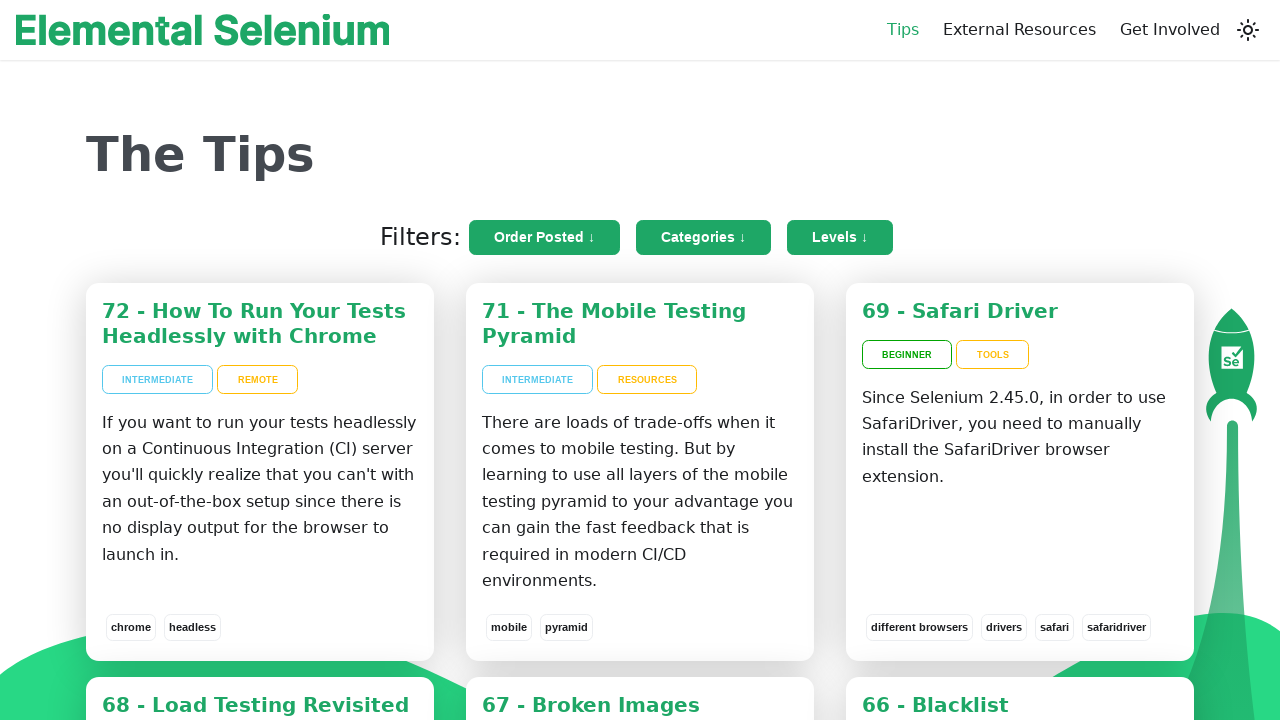

Hovered over 'Order Posted' dropdown button at (544, 238) on xpath=//button[text()='Order Posted']
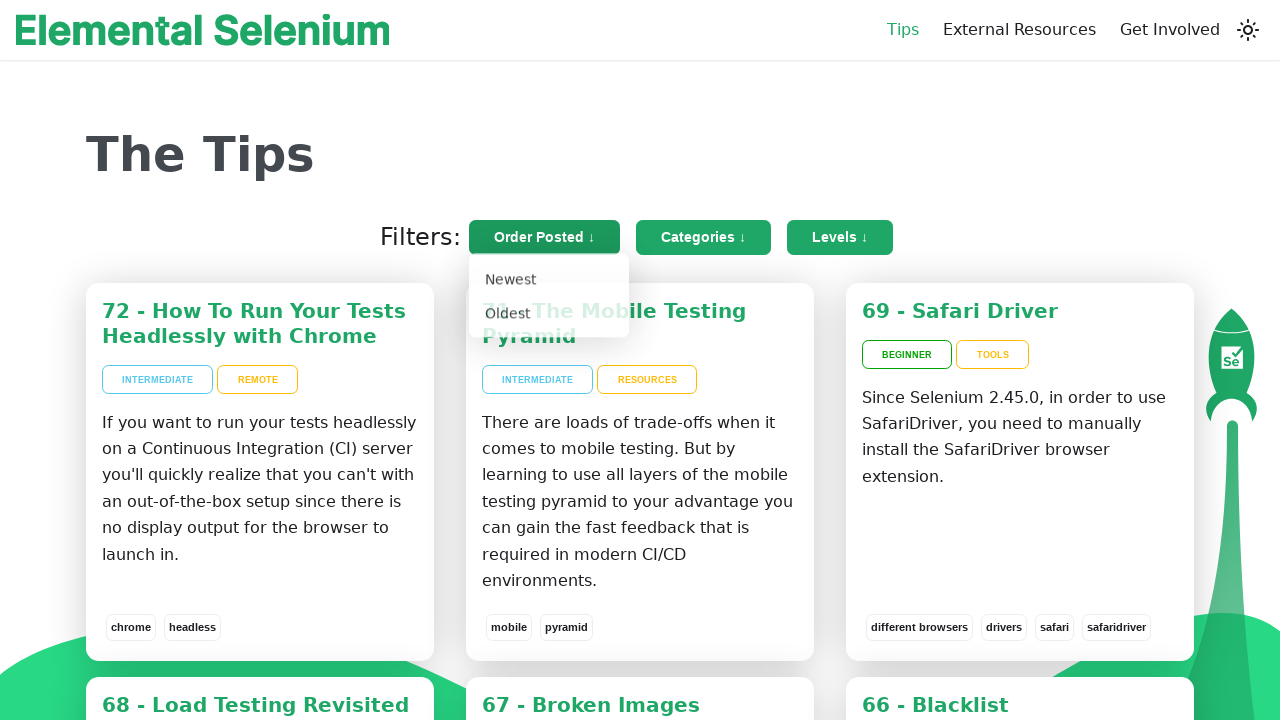

Clicked 'Newest' sorting option at (548, 282) on xpath=//a[text()='Newest']
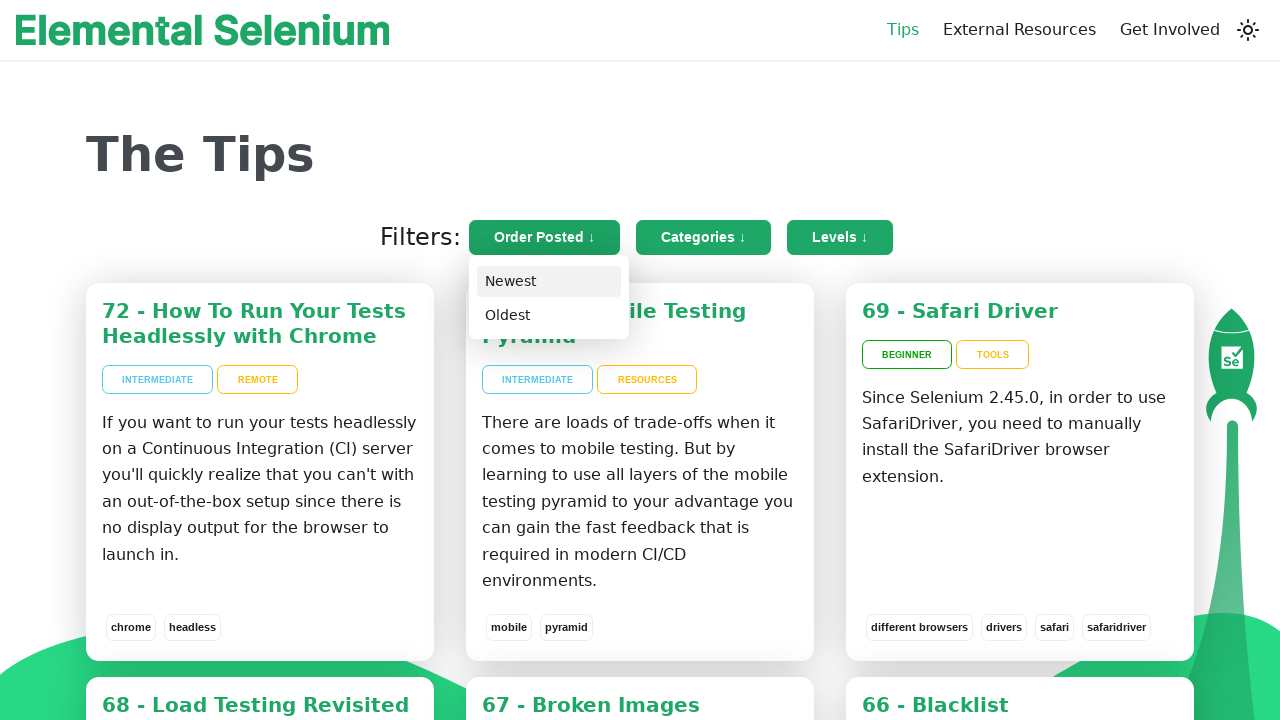

Clicked 'External Resources' navigation link at (1020, 30) on xpath=//a[text()='External Resources']
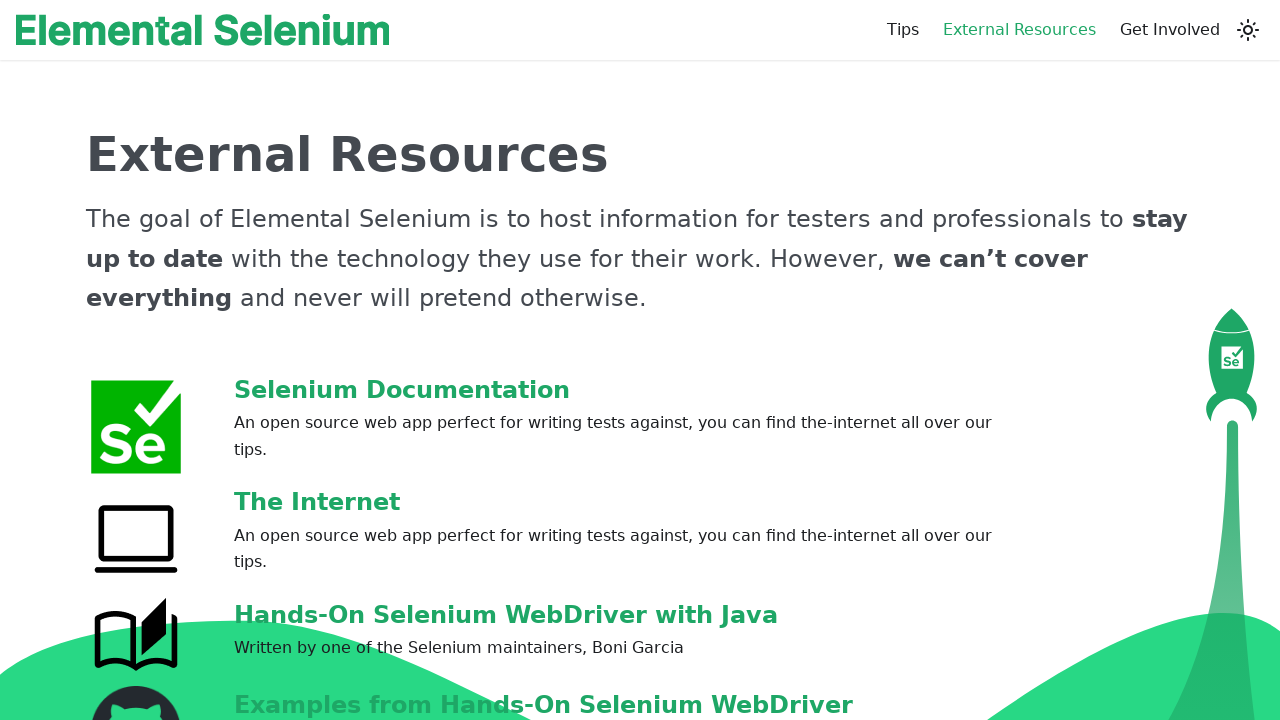

External Resources page loaded successfully
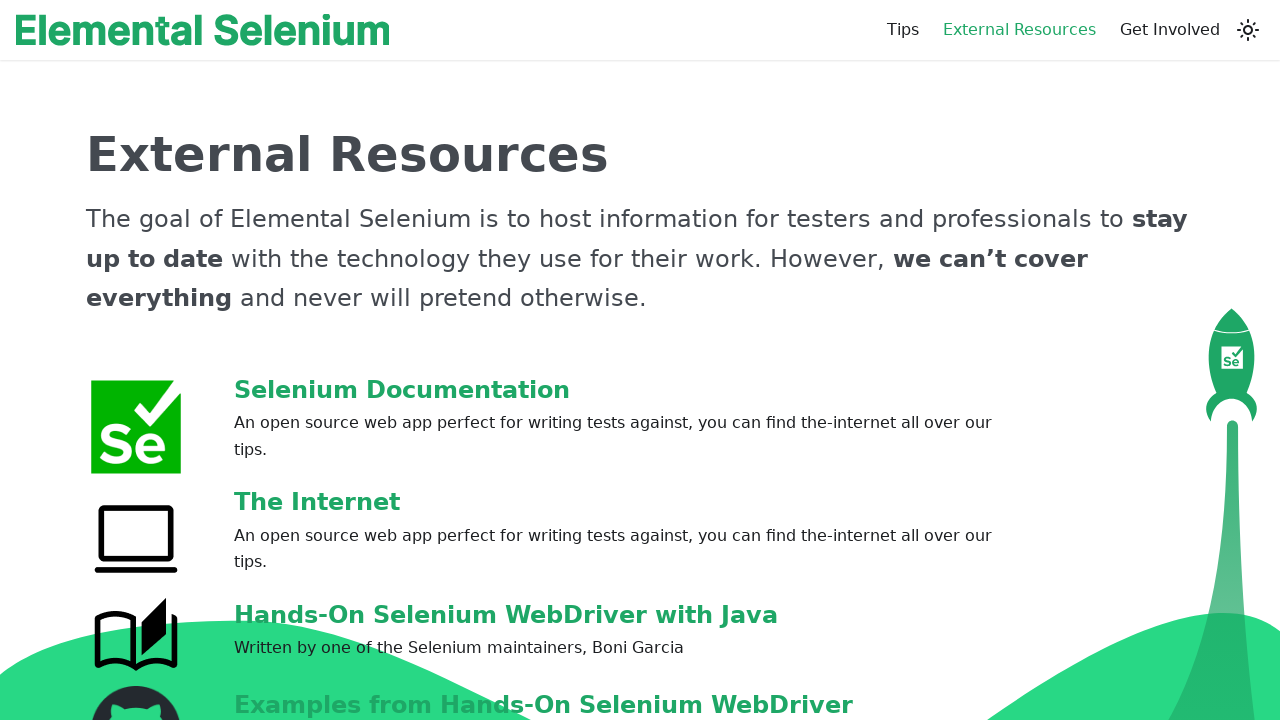

Clicked 'Get Involved' navigation link at (1170, 30) on xpath=//a[text()='Get Involved']
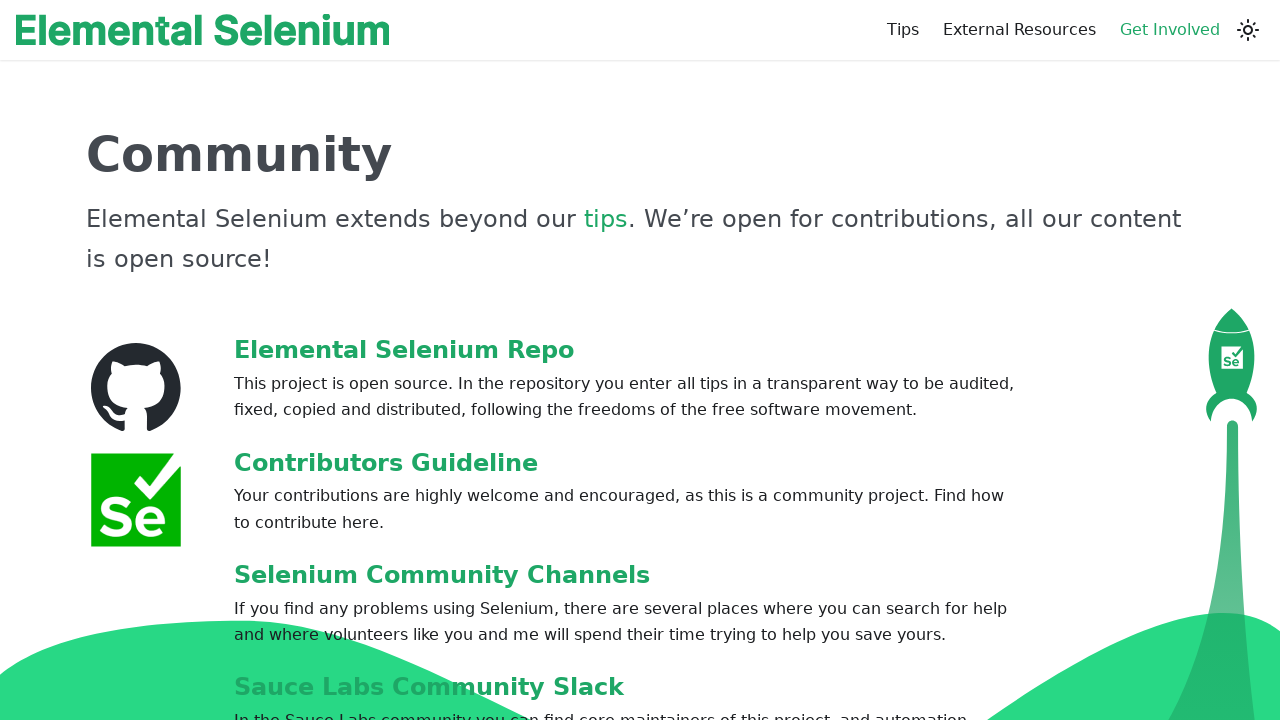

Community (Get Involved) page loaded successfully
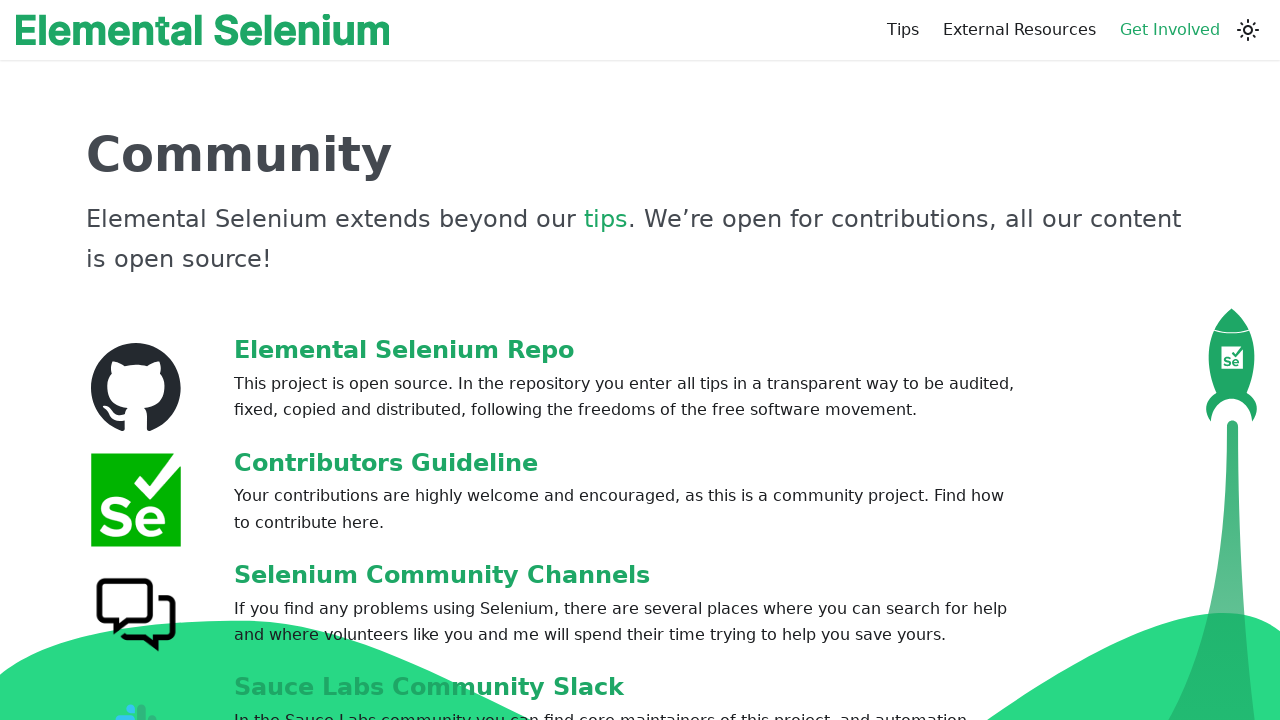

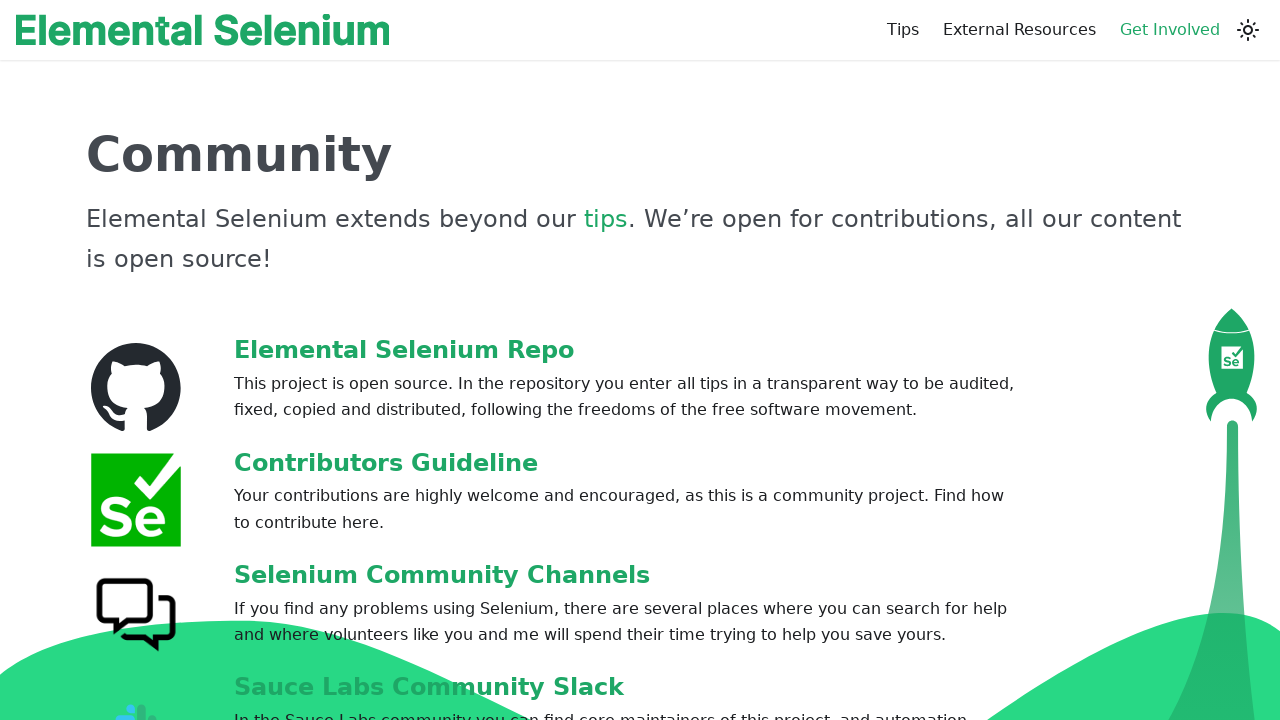